Tests clearing the complete state of all items by checking and then unchecking the toggle all checkbox.

Starting URL: https://demo.playwright.dev/todomvc

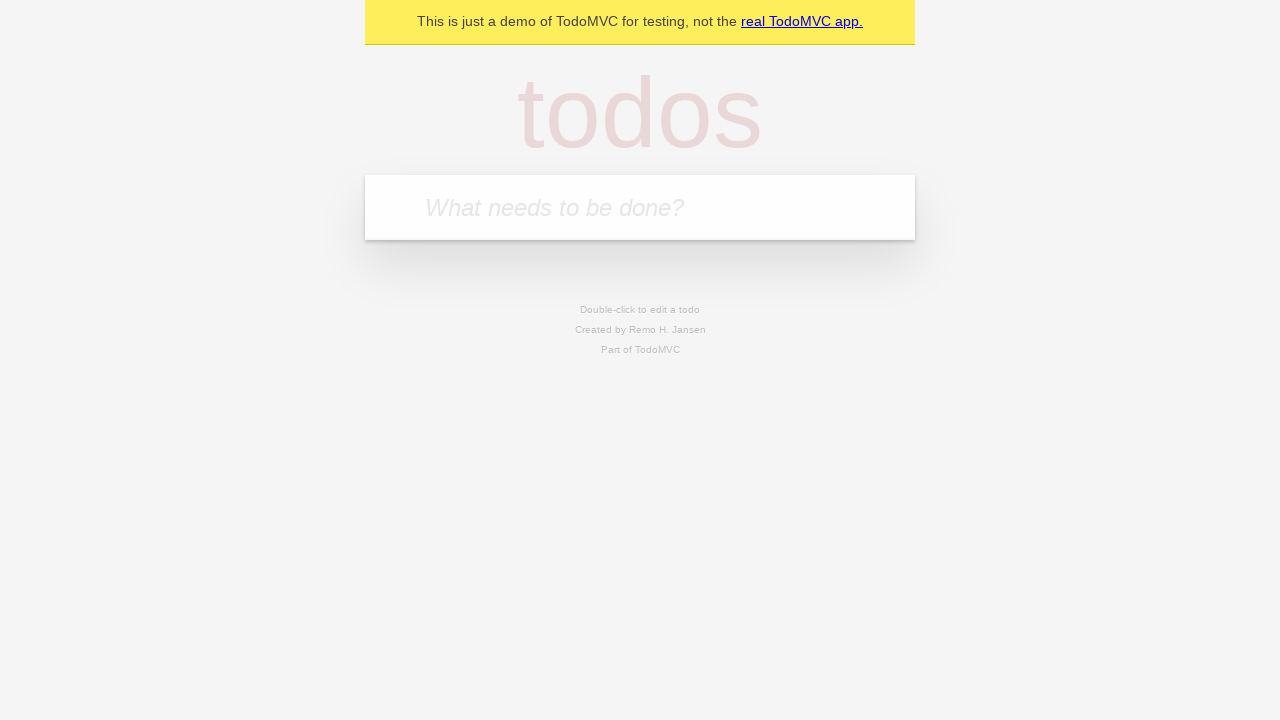

Located the 'What needs to be done?' input field
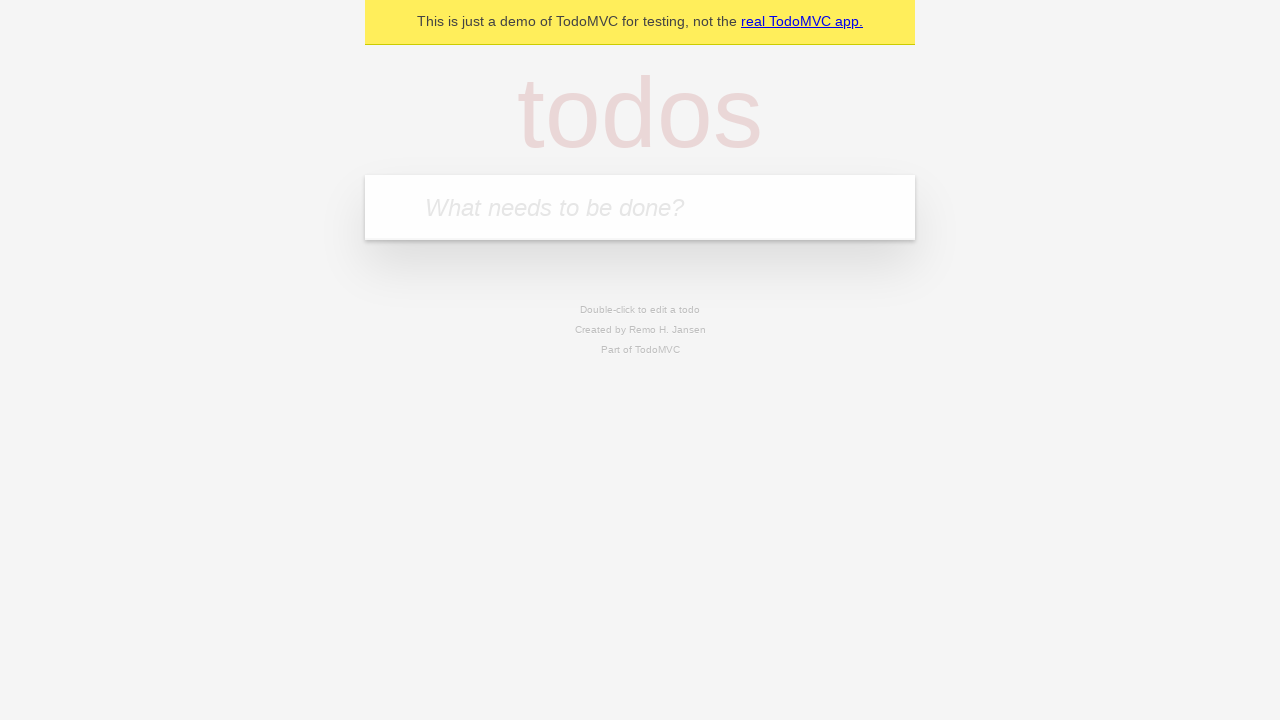

Filled todo input with 'buy some cheese' on internal:attr=[placeholder="What needs to be done?"i]
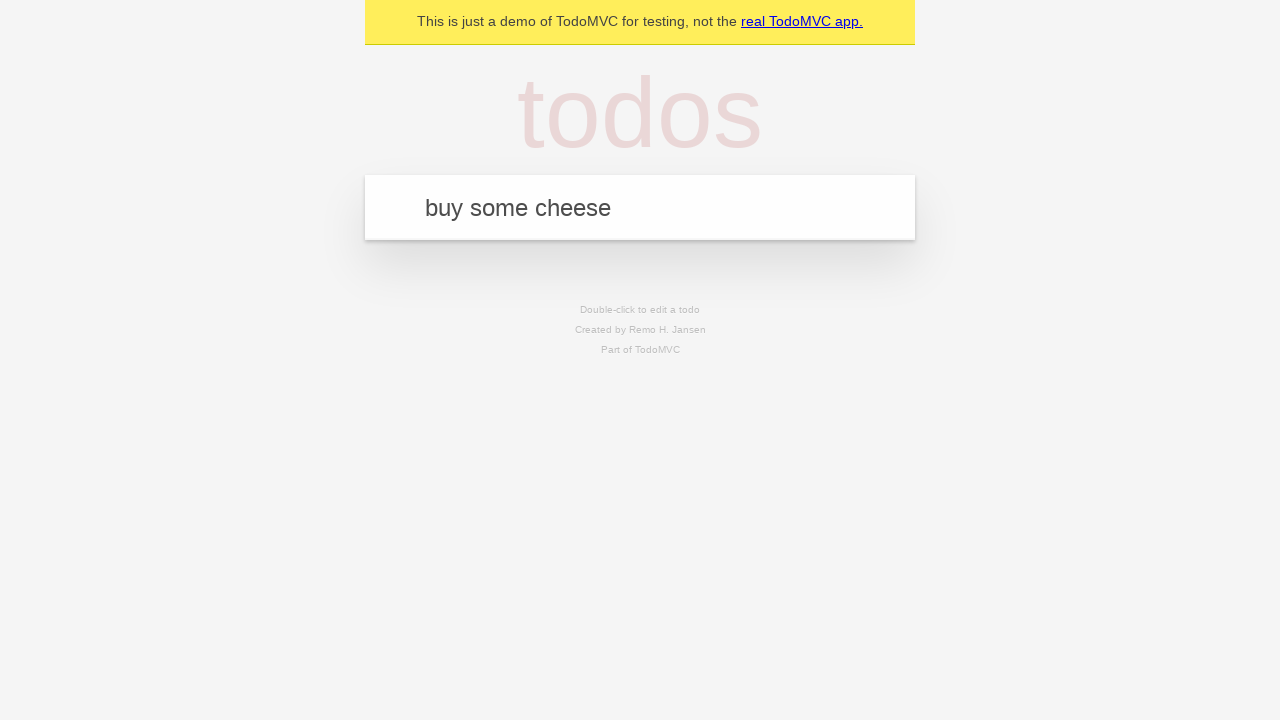

Pressed Enter to add 'buy some cheese' to the todo list on internal:attr=[placeholder="What needs to be done?"i]
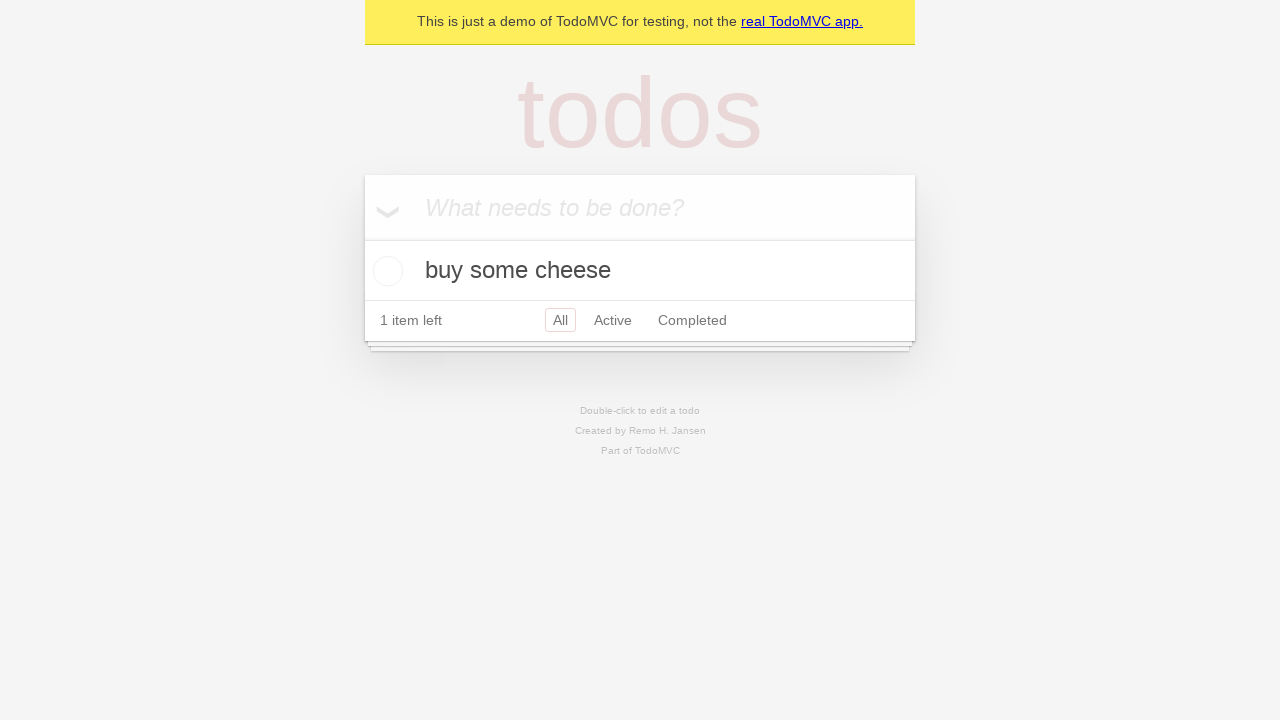

Filled todo input with 'feed the cat' on internal:attr=[placeholder="What needs to be done?"i]
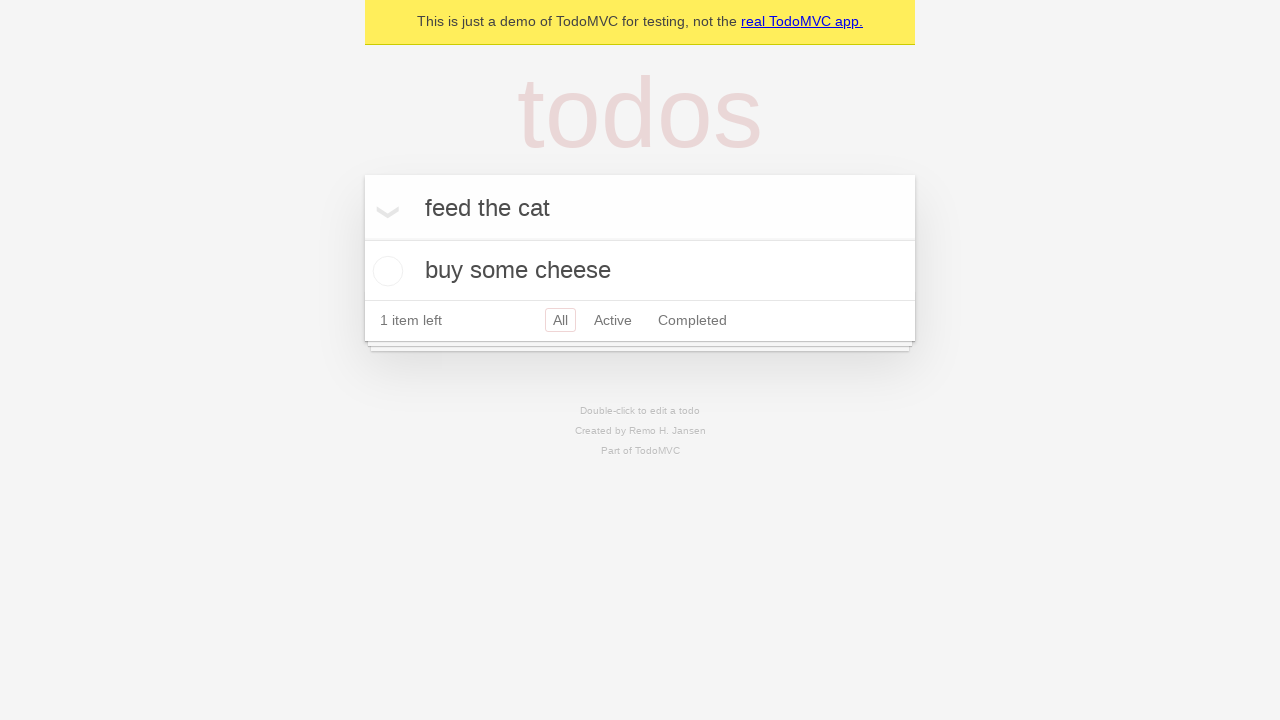

Pressed Enter to add 'feed the cat' to the todo list on internal:attr=[placeholder="What needs to be done?"i]
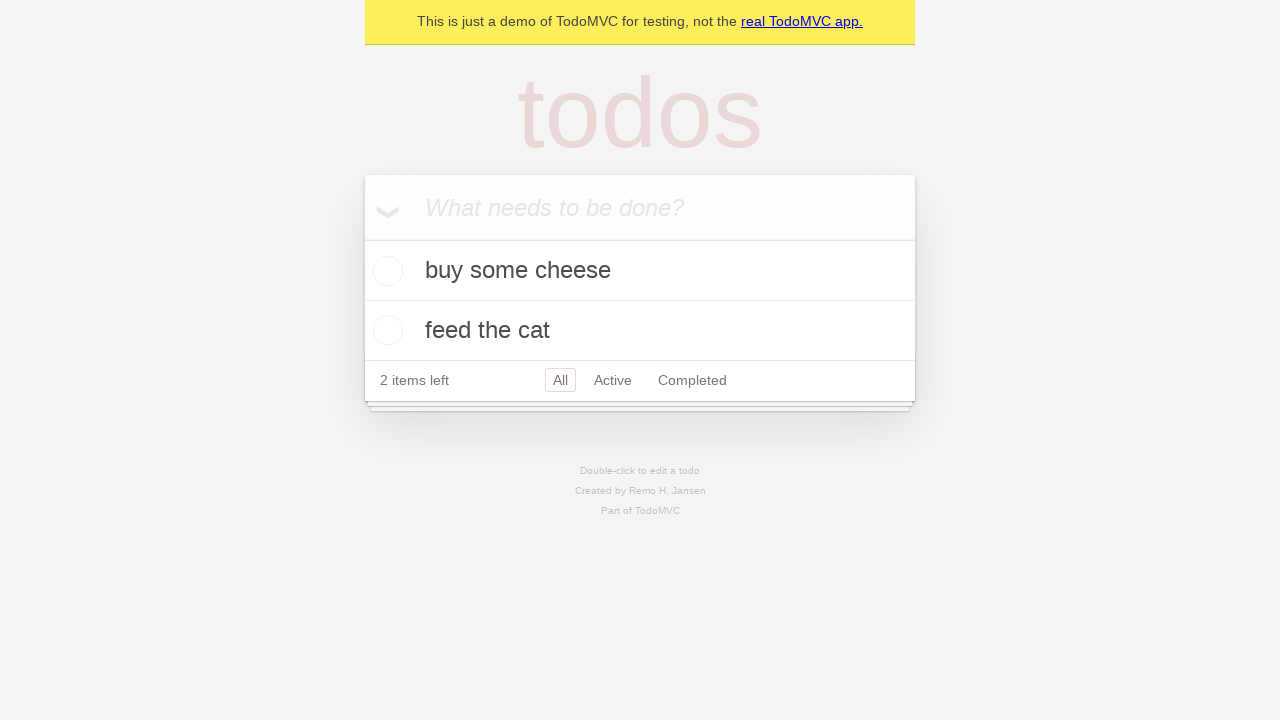

Filled todo input with 'book a doctors appointment' on internal:attr=[placeholder="What needs to be done?"i]
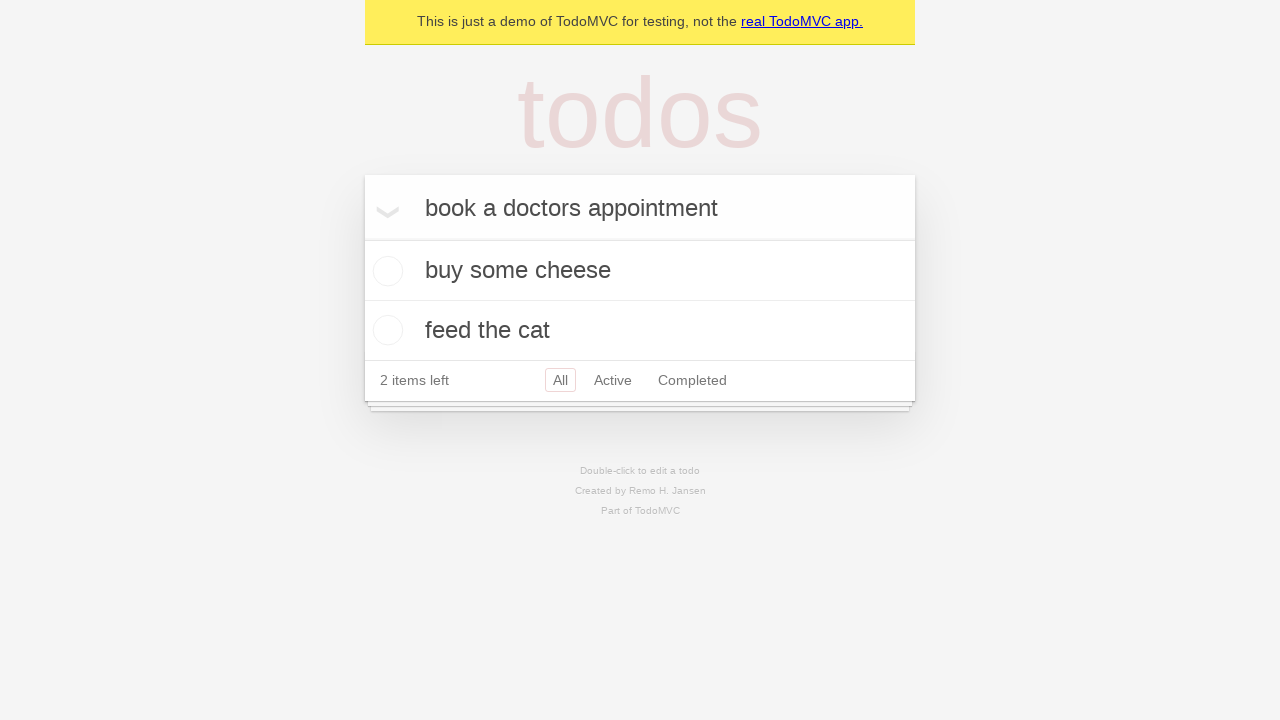

Pressed Enter to add 'book a doctors appointment' to the todo list on internal:attr=[placeholder="What needs to be done?"i]
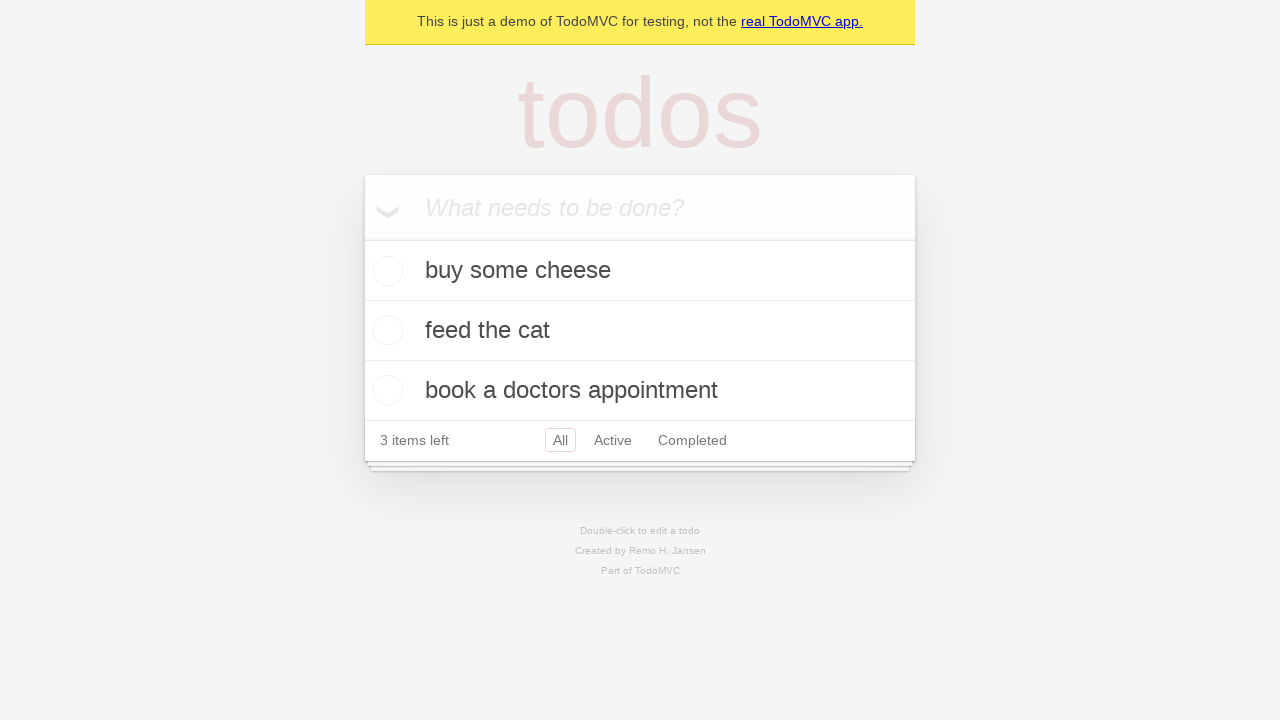

Located the 'Mark all as complete' toggle checkbox
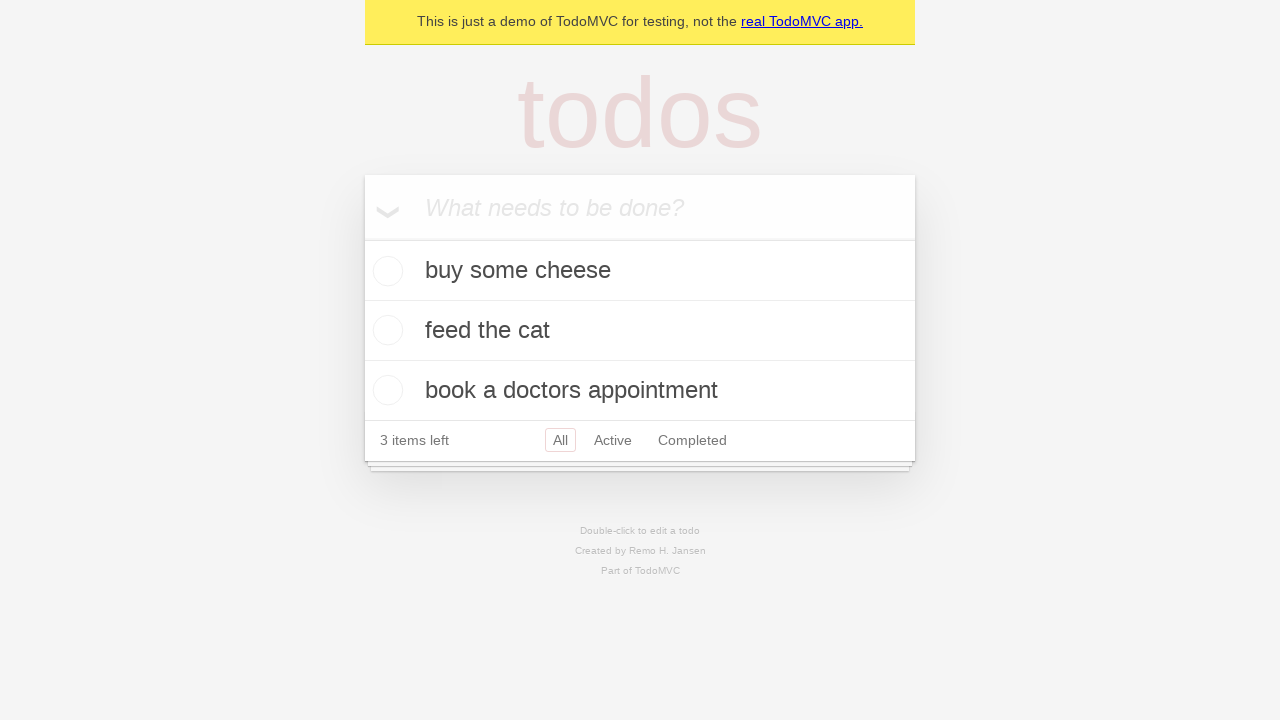

Checked the toggle all checkbox to mark all items as complete at (362, 238) on internal:label="Mark all as complete"i
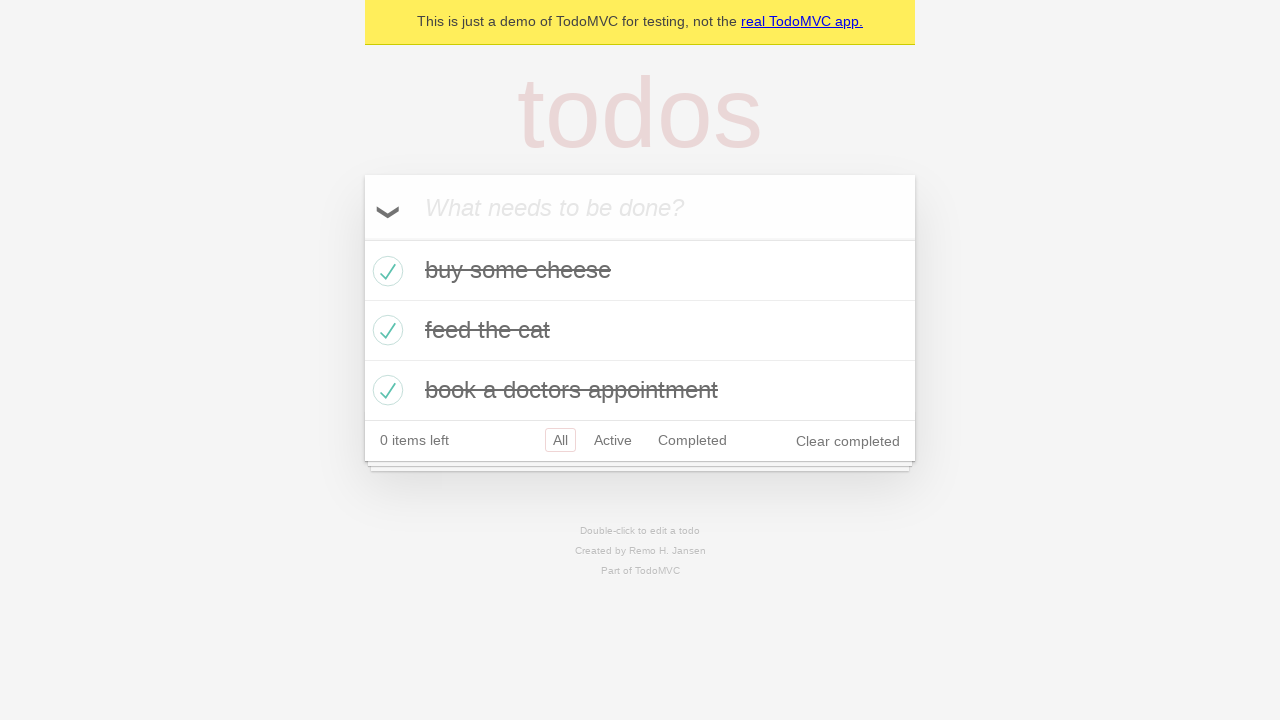

Unchecked the toggle all checkbox to clear the complete state of all items at (362, 238) on internal:label="Mark all as complete"i
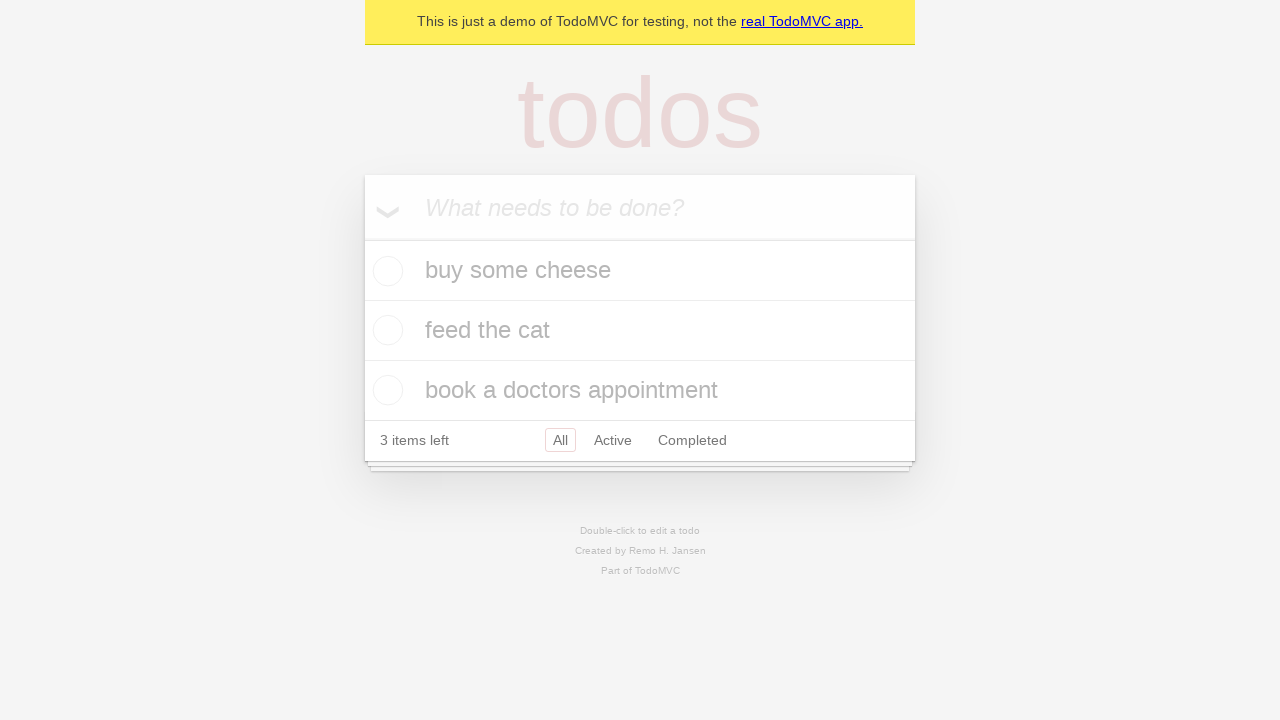

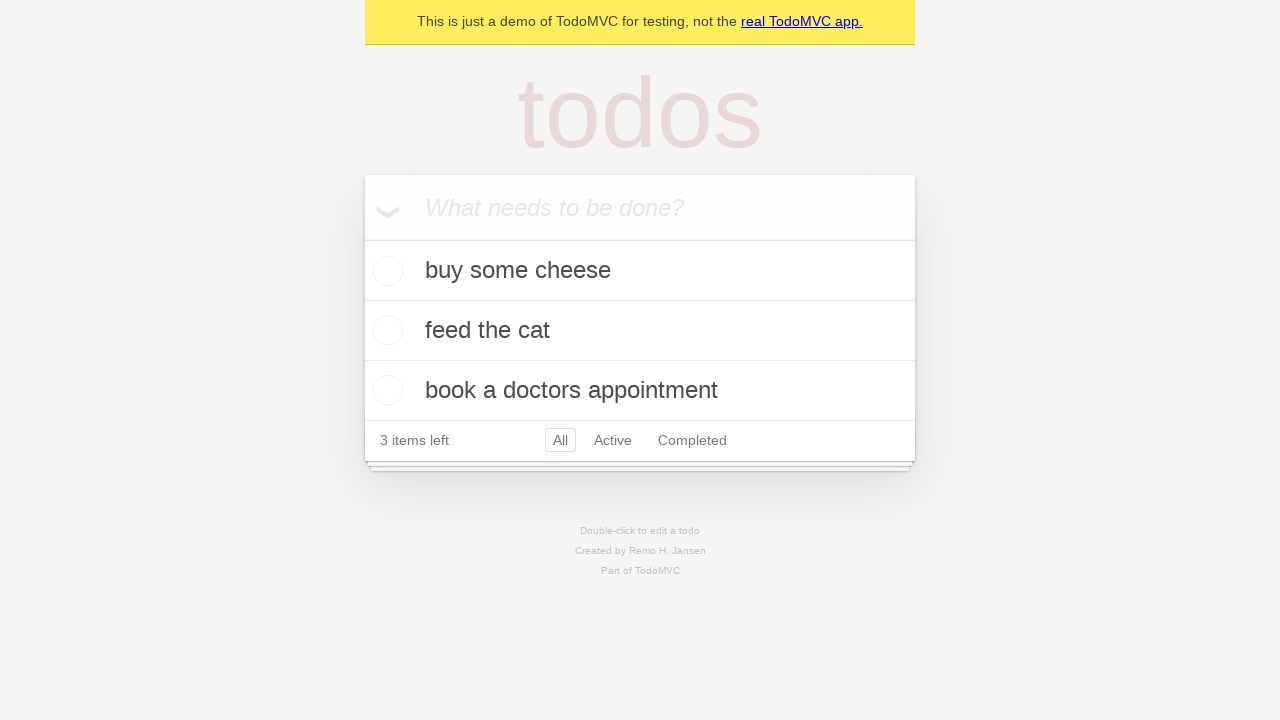